Tests scrolling to an element and filling out a form with name and date fields

Starting URL: https://formy-project.herokuapp.com/scroll

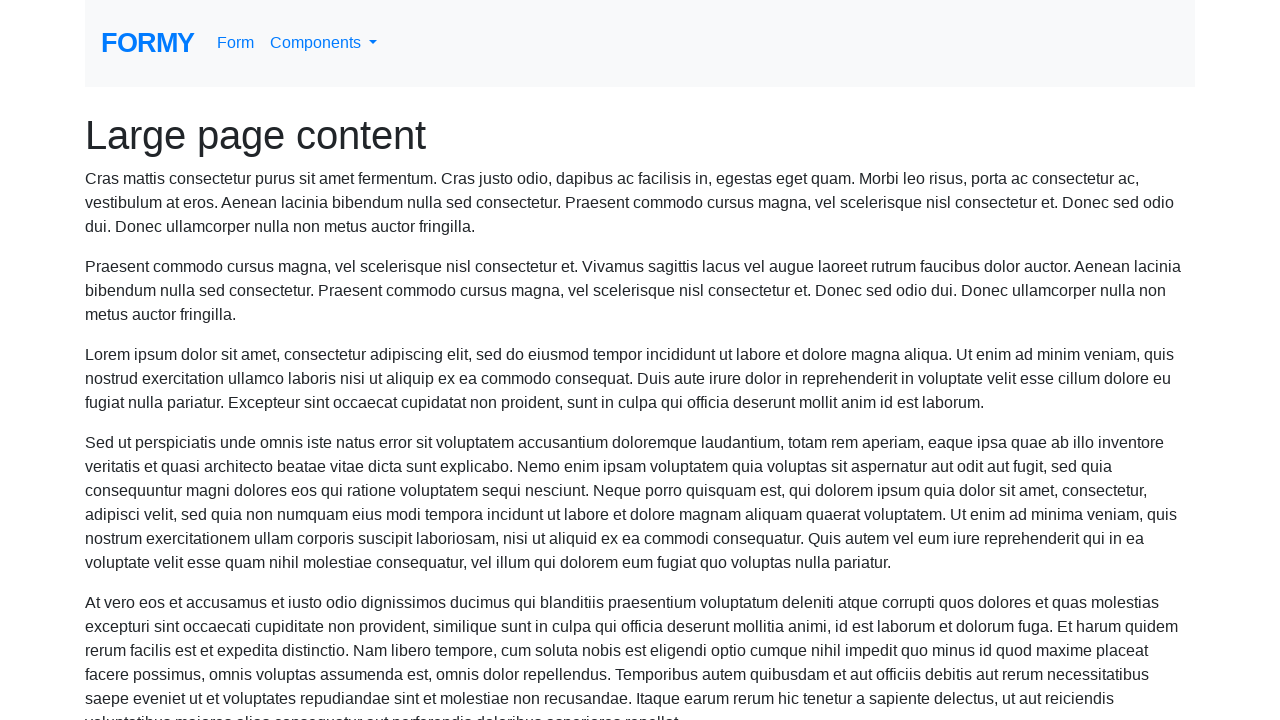

Scrolled to name field
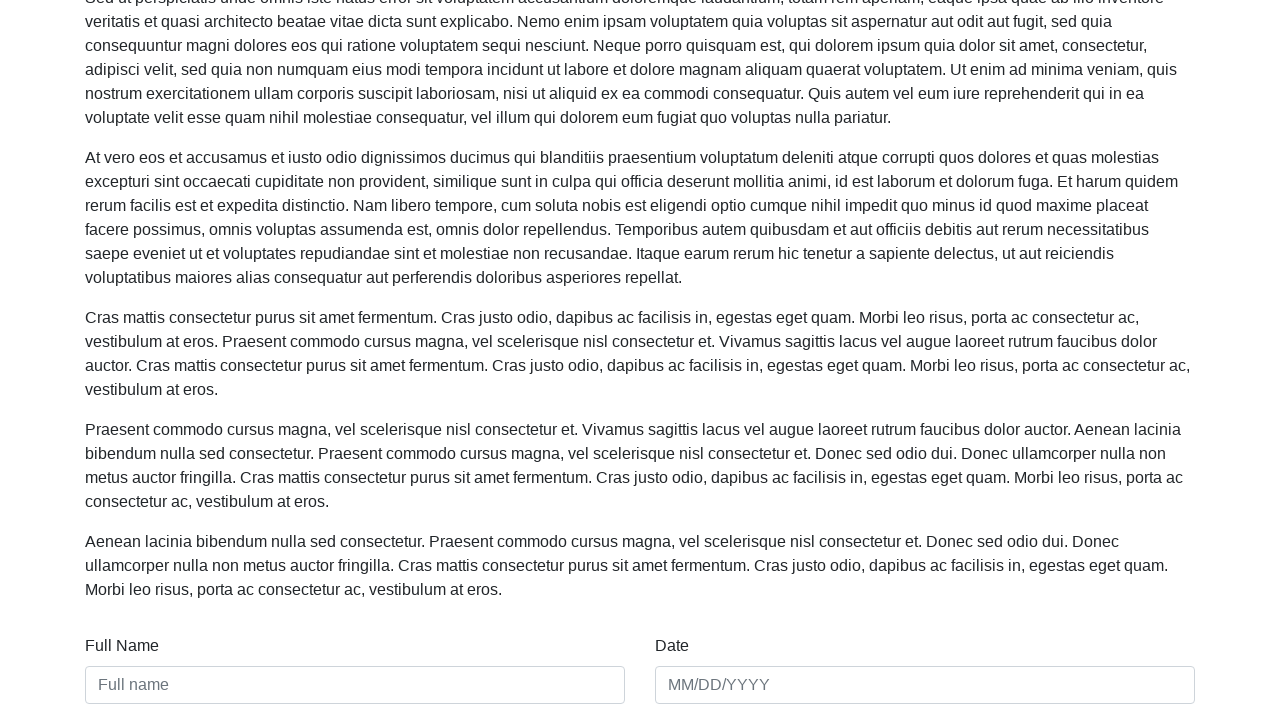

Clicked on name field at (355, 685) on #name
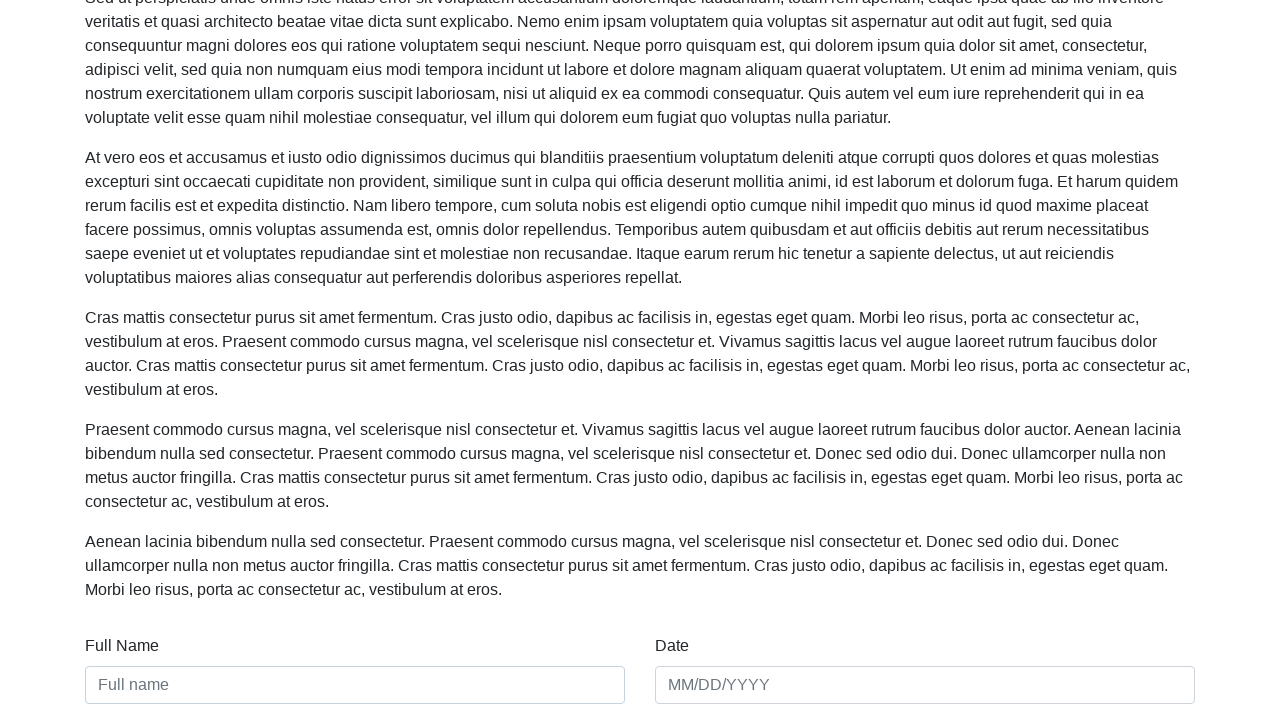

Filled name field with 'Jes Chris' on #name
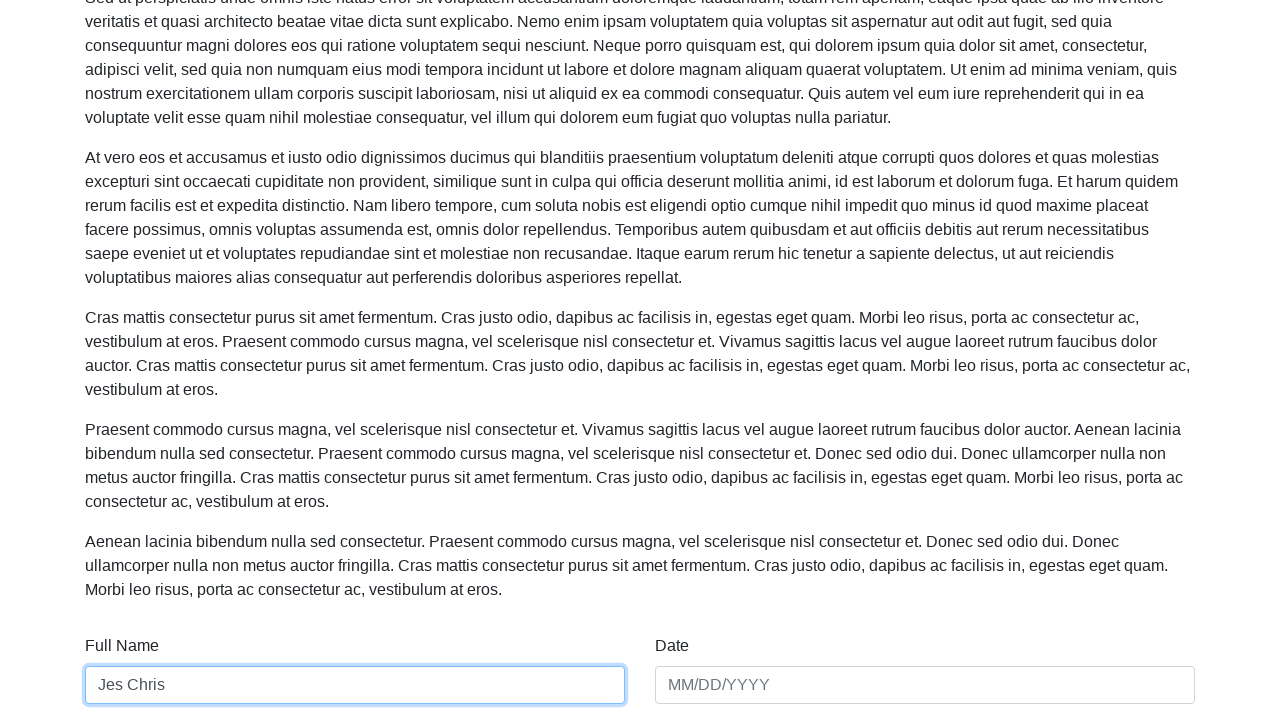

Clicked on date field at (925, 685) on #date
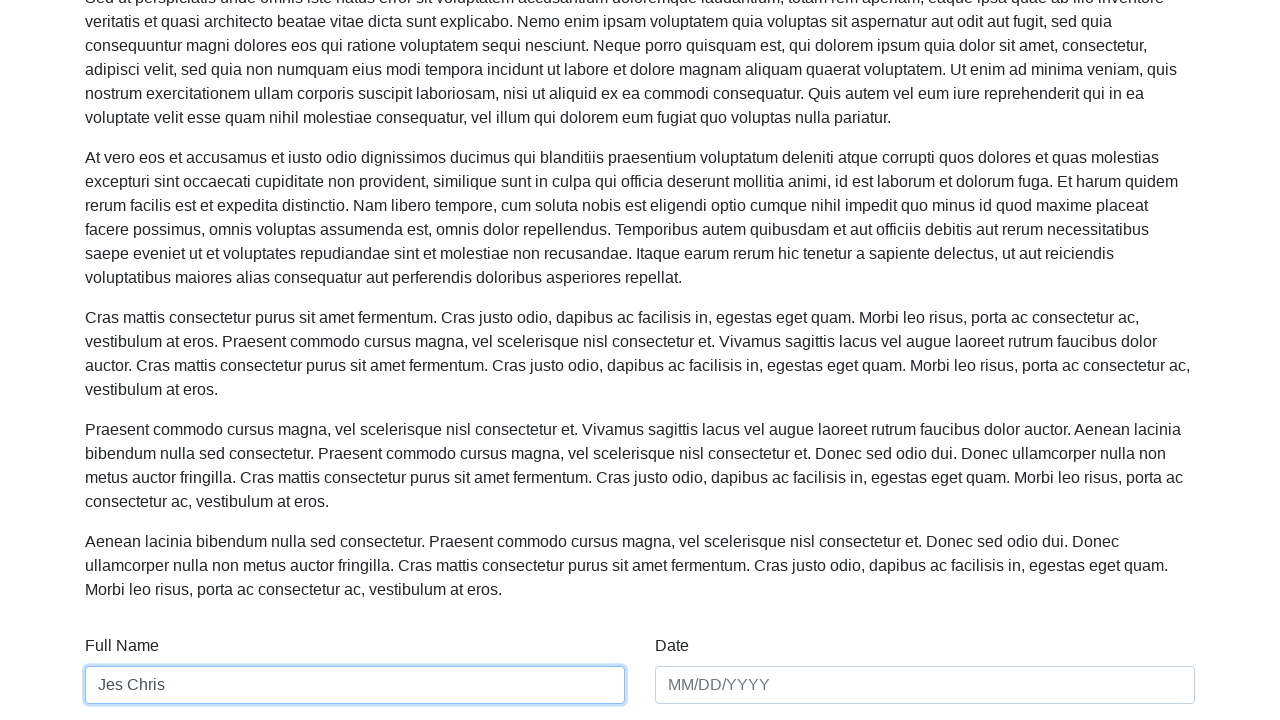

Filled date field with '03/21/2025' on #date
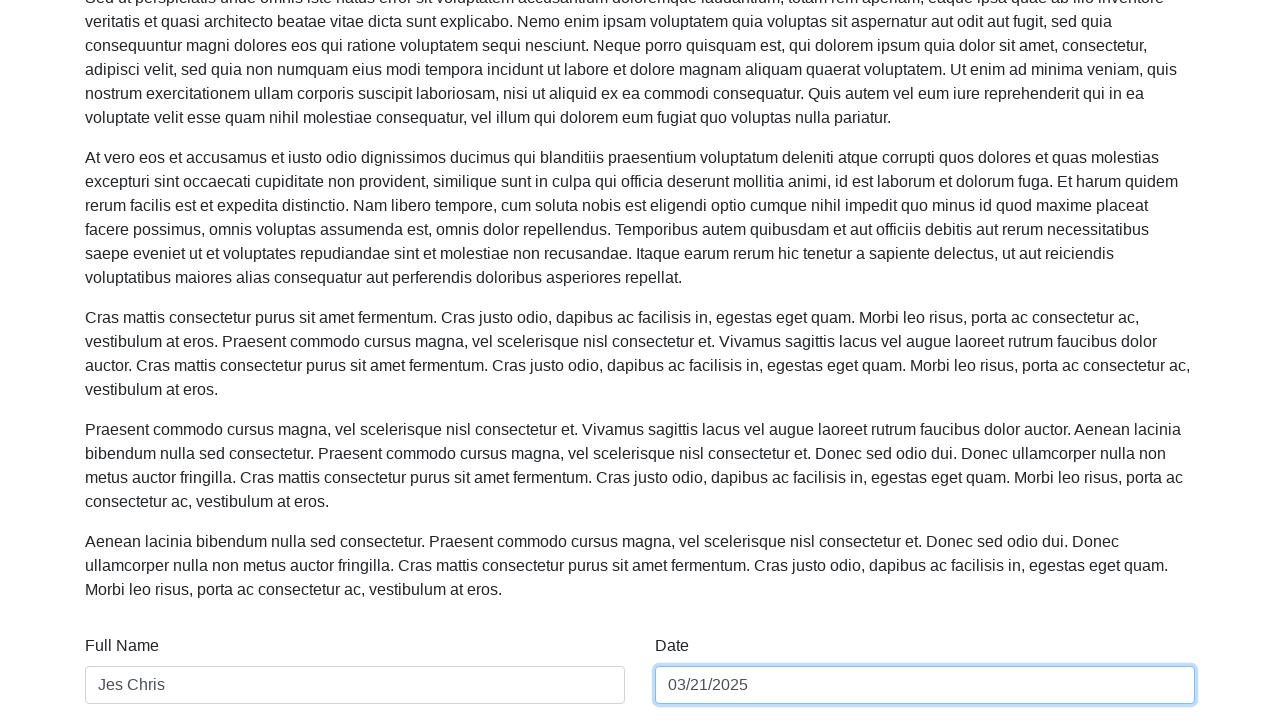

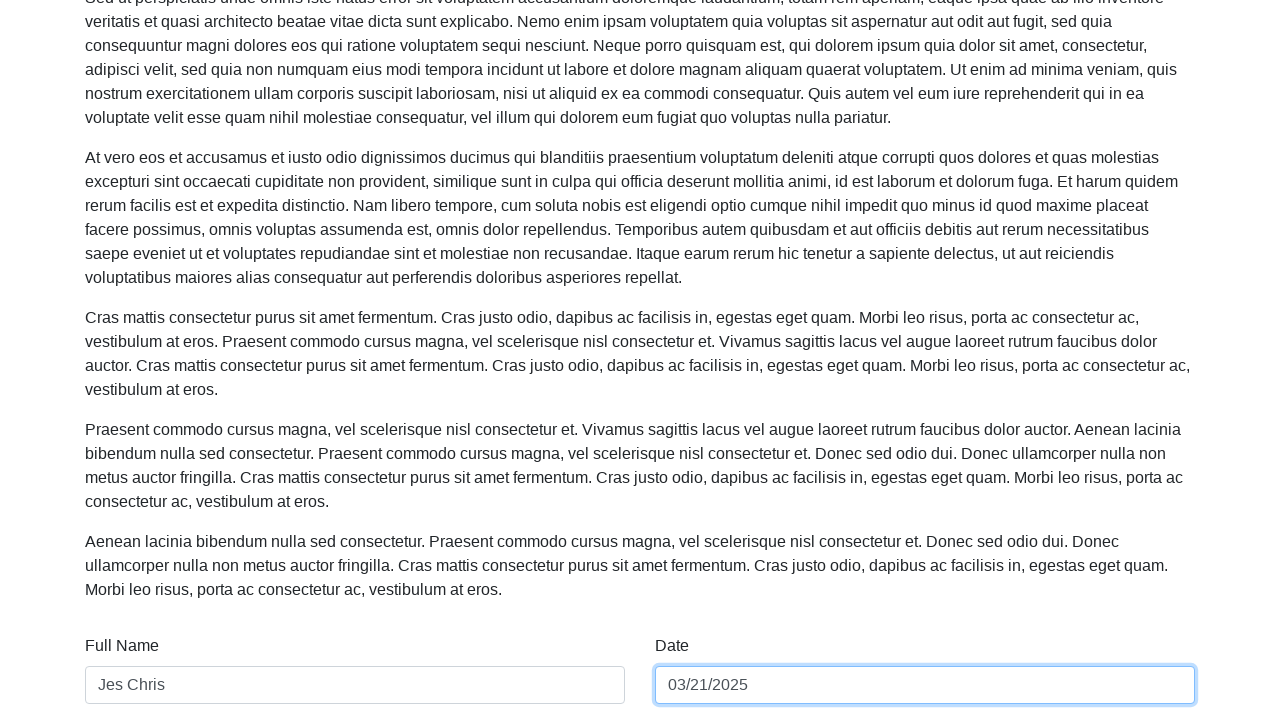